Tests tooltip functionality by hovering over an element and verifying the tooltip text appears

Starting URL: https://seleniumpractise.blogspot.com/2019/08/tooltip-in-selenium-or-help-text-example.html

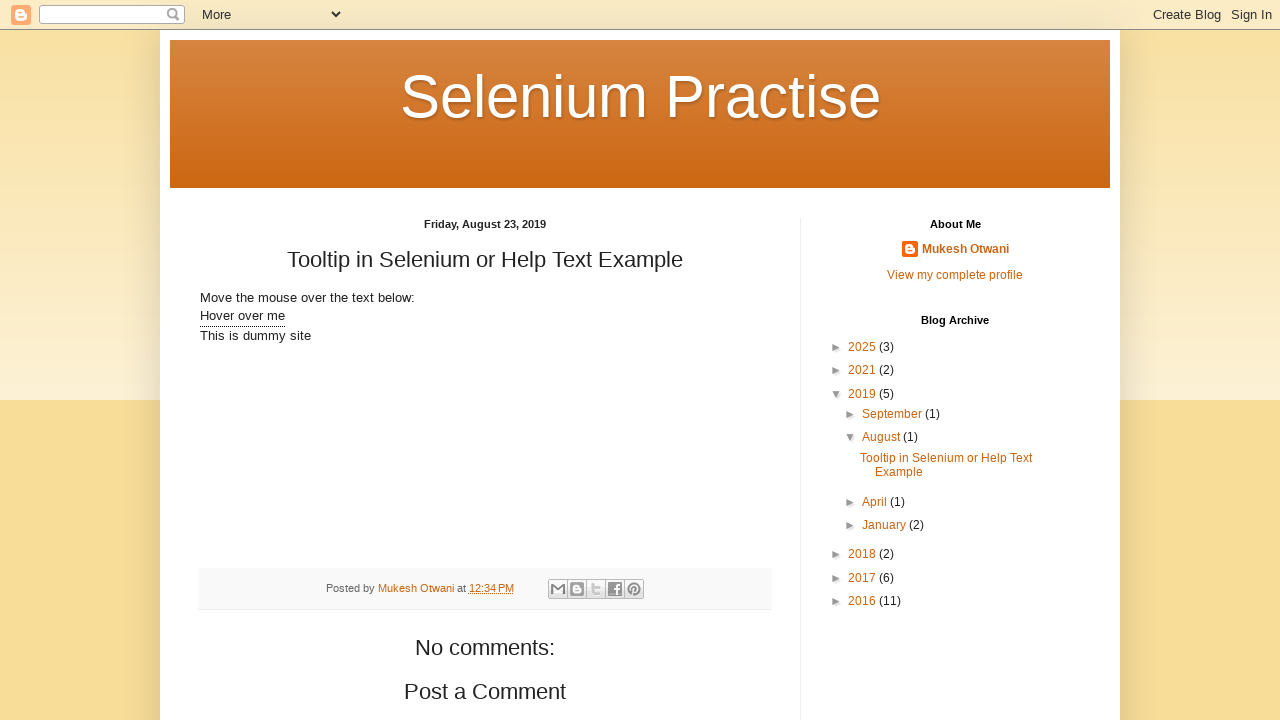

Navigated to tooltip practice page
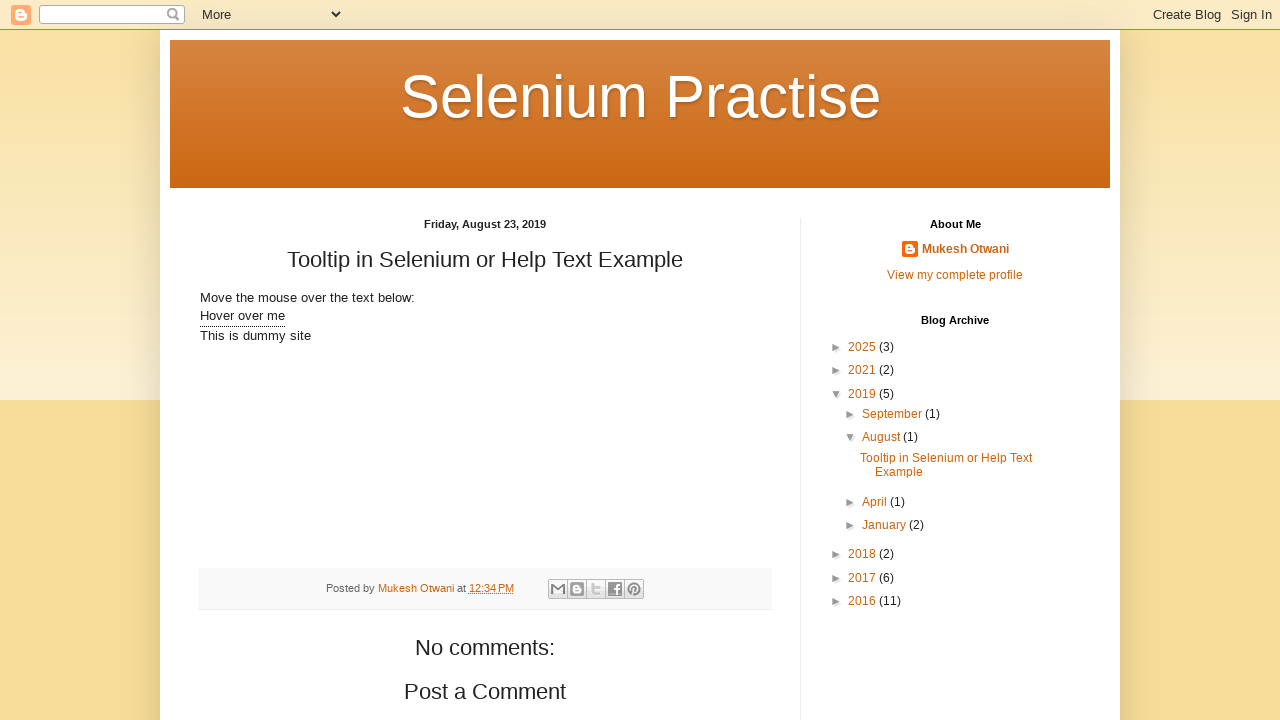

Hovered over tooltip element to trigger display at (242, 317) on xpath=//div[@class='tooltip']
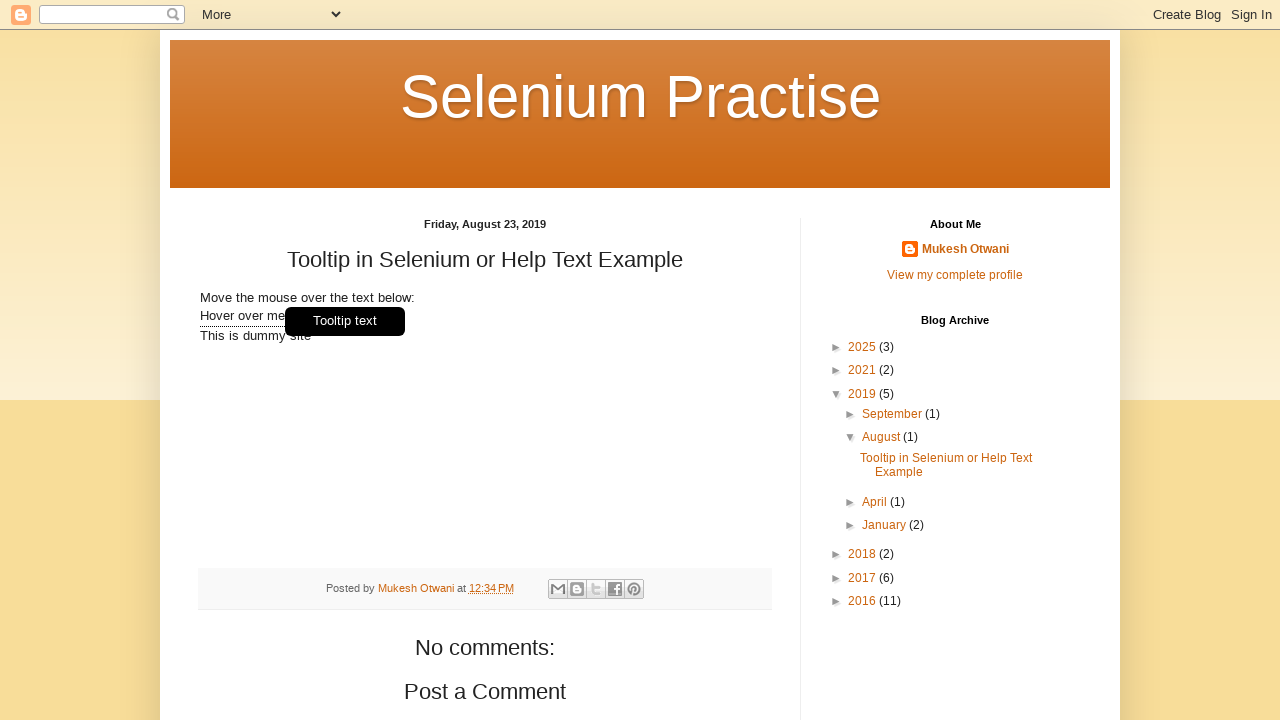

Retrieved tooltip text content
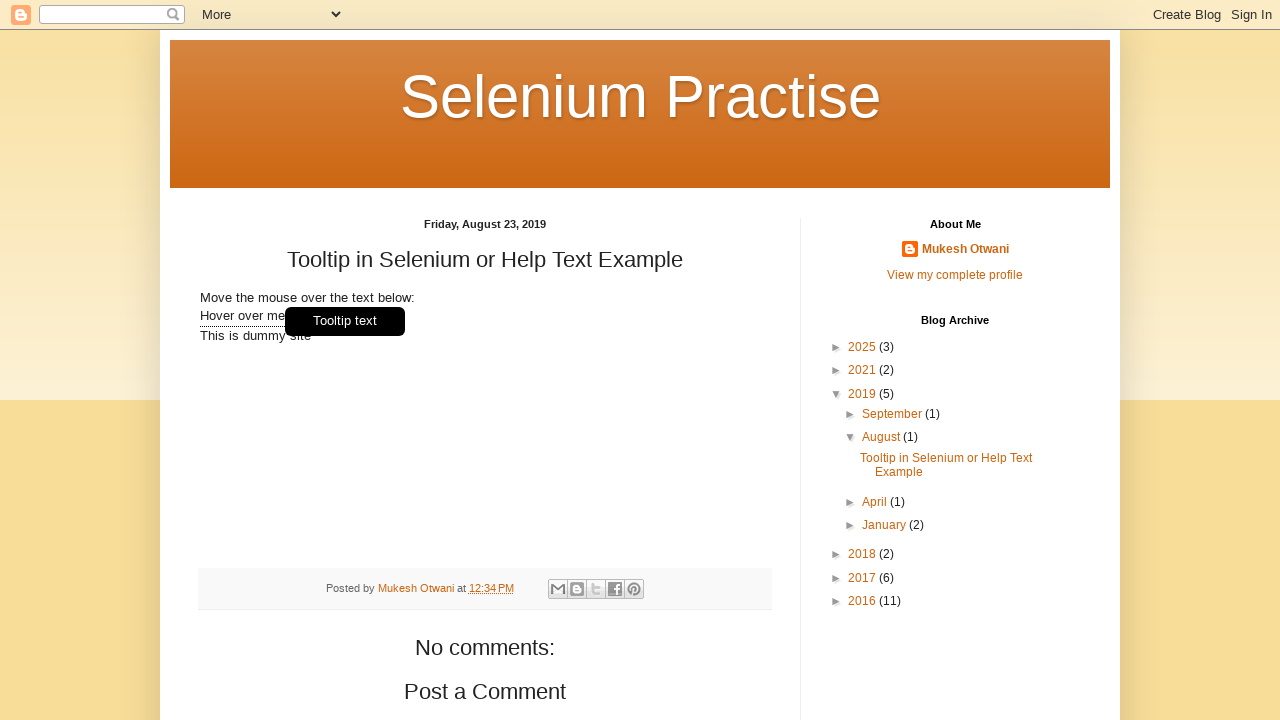

Verified tooltip text contains 'Tooltip'
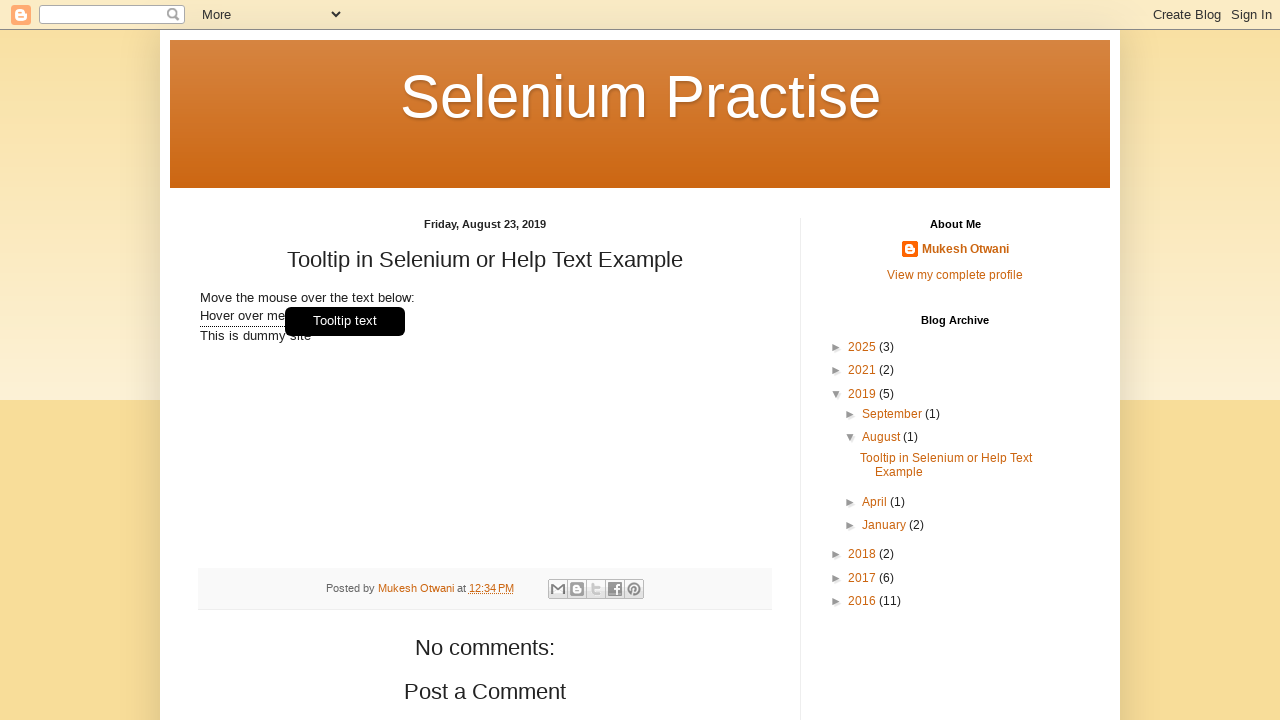

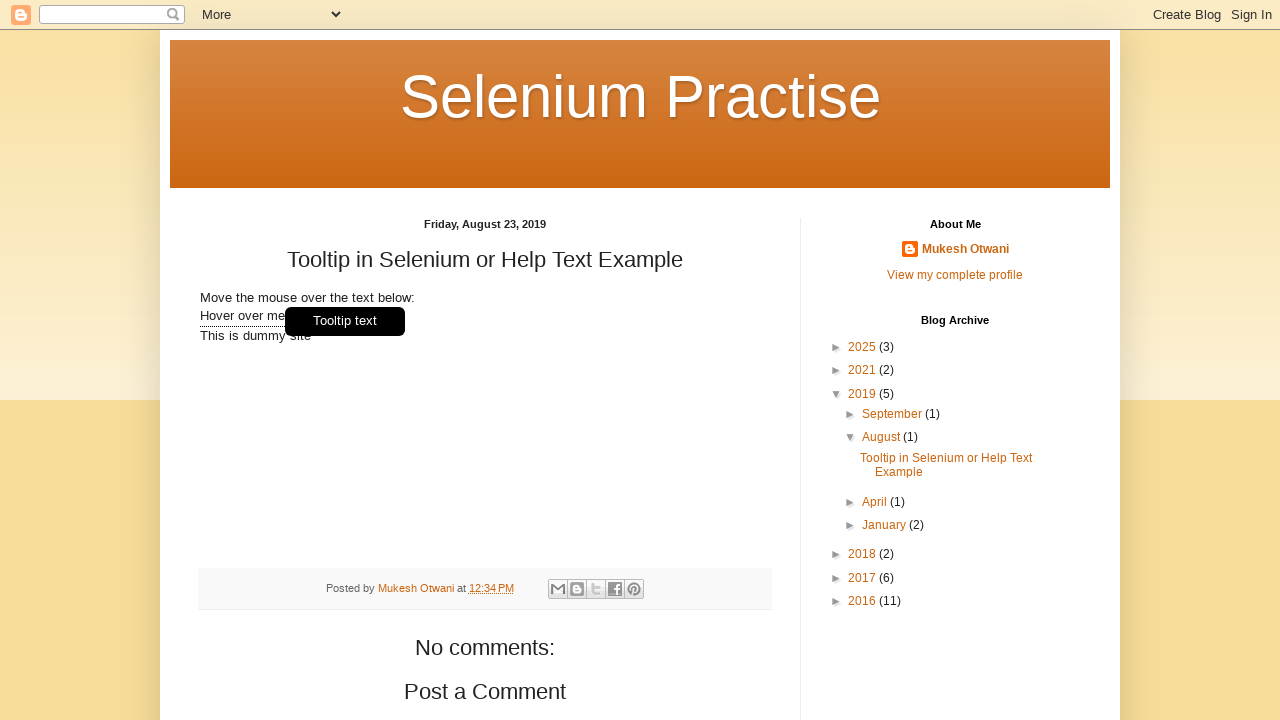